Tests opening multiple tabs (TechPro Education main site and LMS site) and switching between them

Starting URL: https://www.techproeducation.com

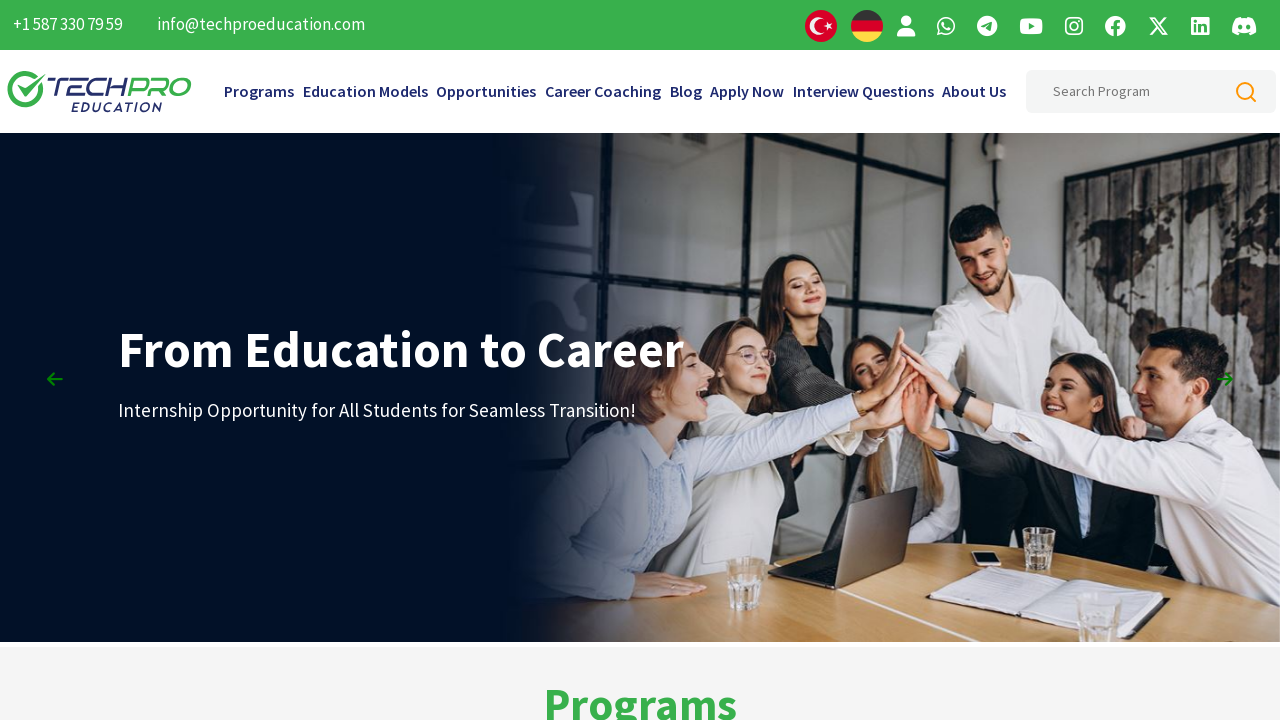

Stored TechPro Education main site as the primary page
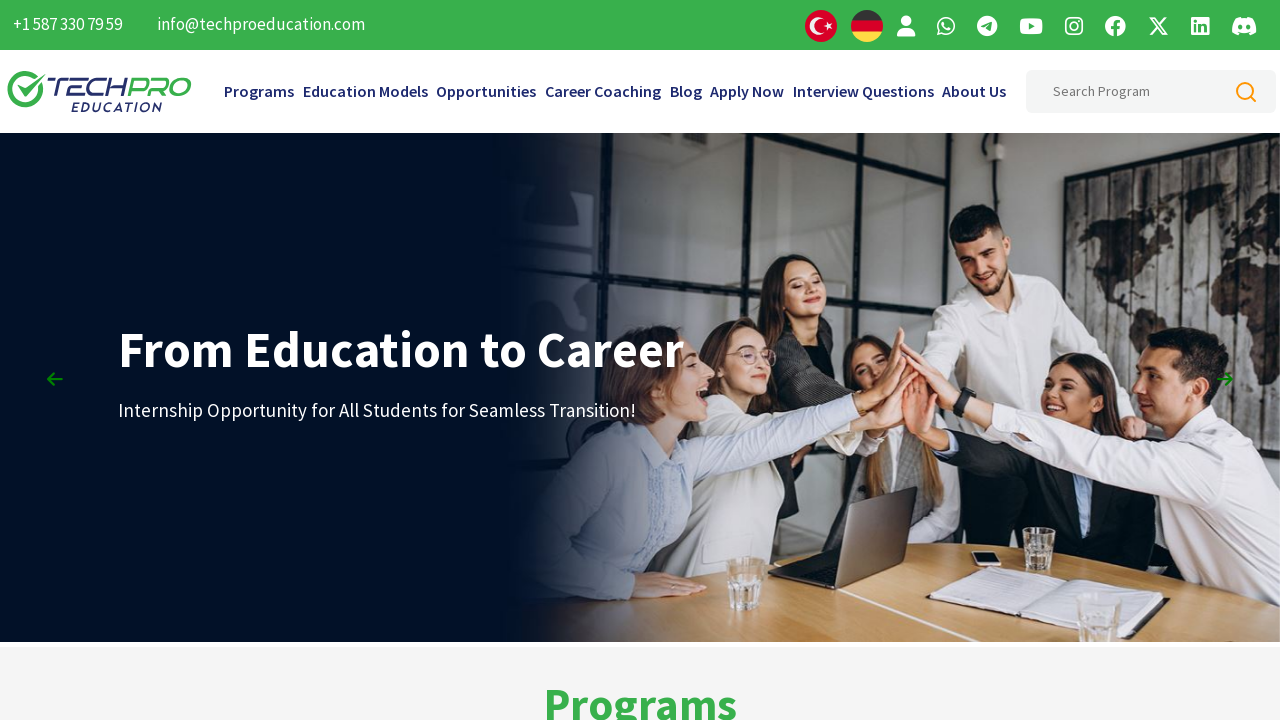

Opened a new tab for LMS site
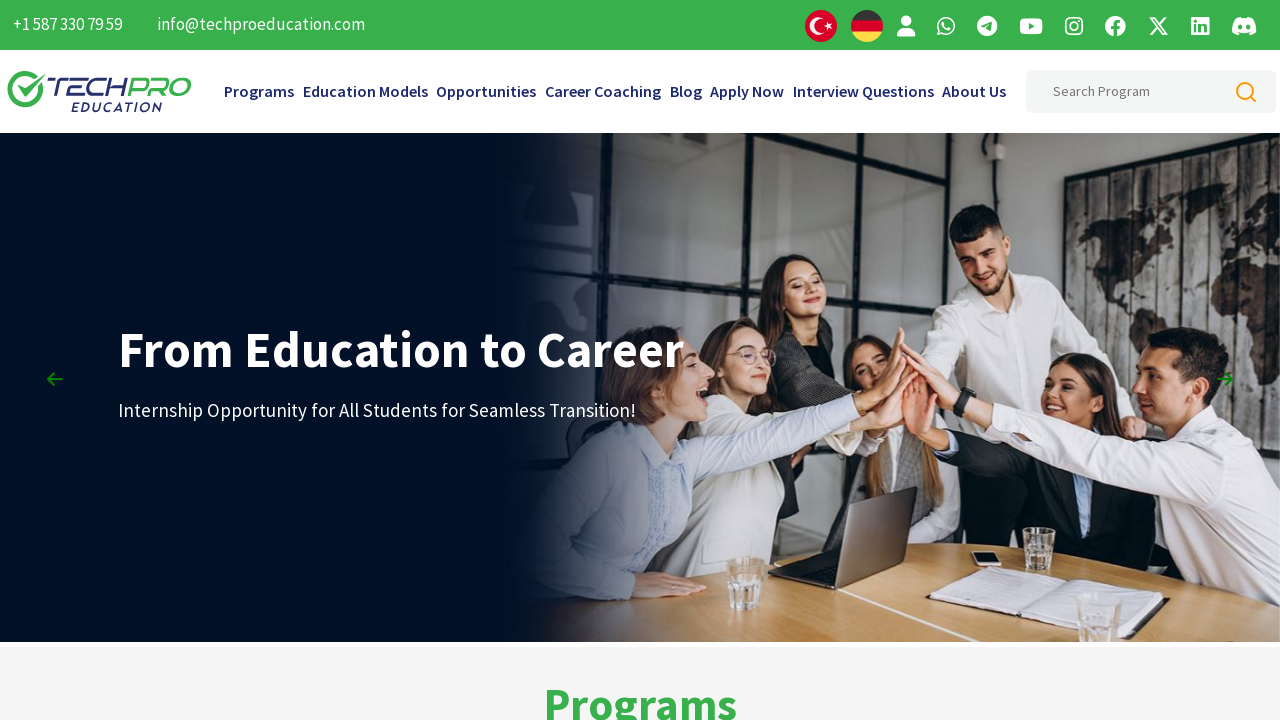

Navigated to LMS site (https://lms.techproeducation.com/)
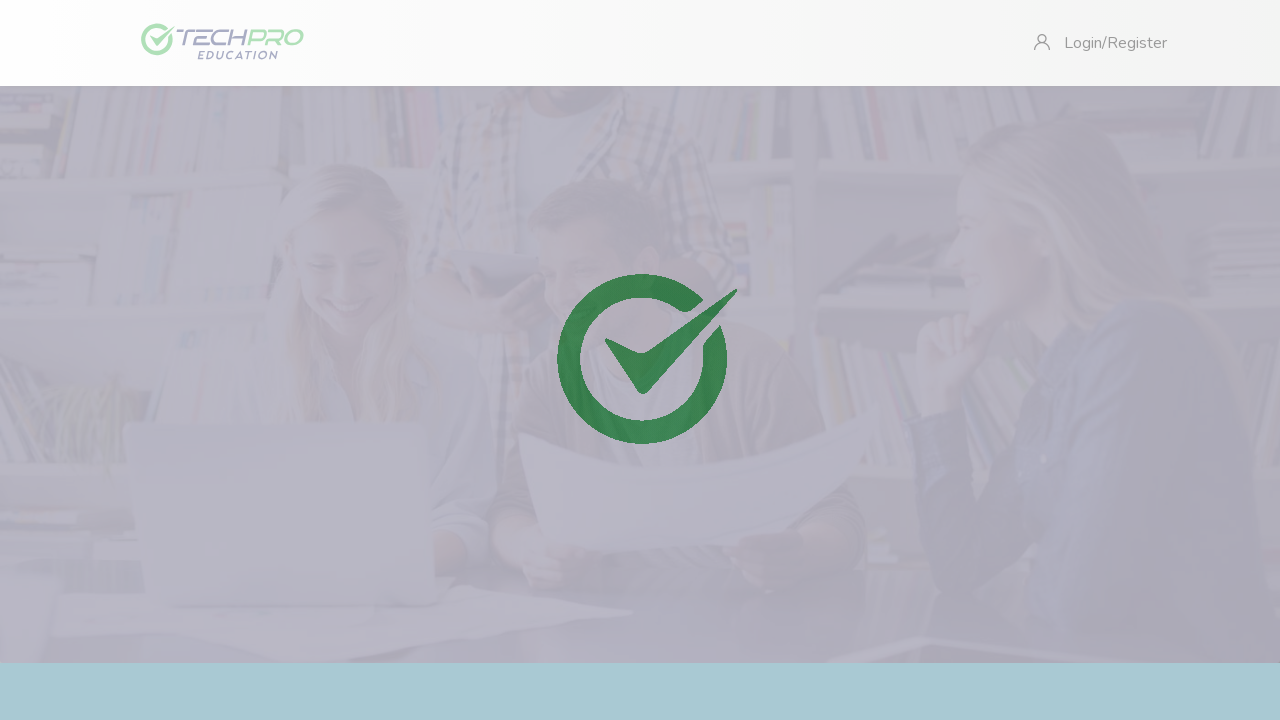

Switched to TechPro Education main site tab
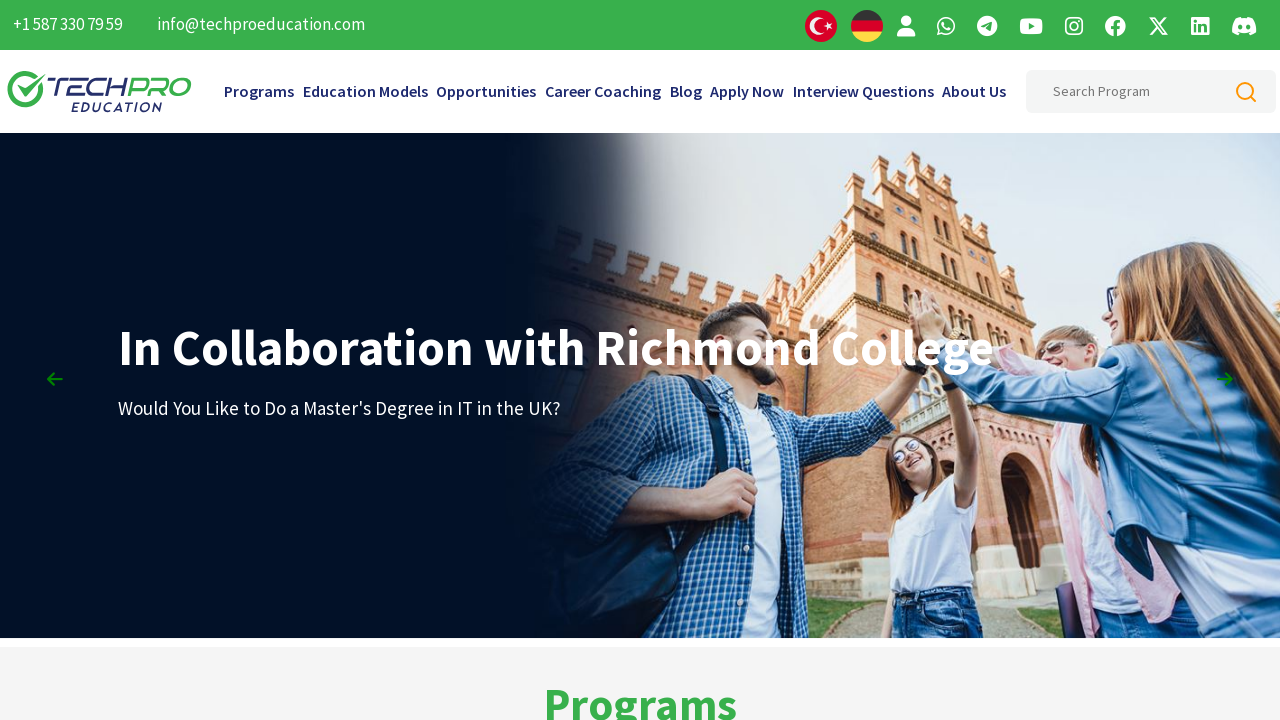

Switched to LMS site tab
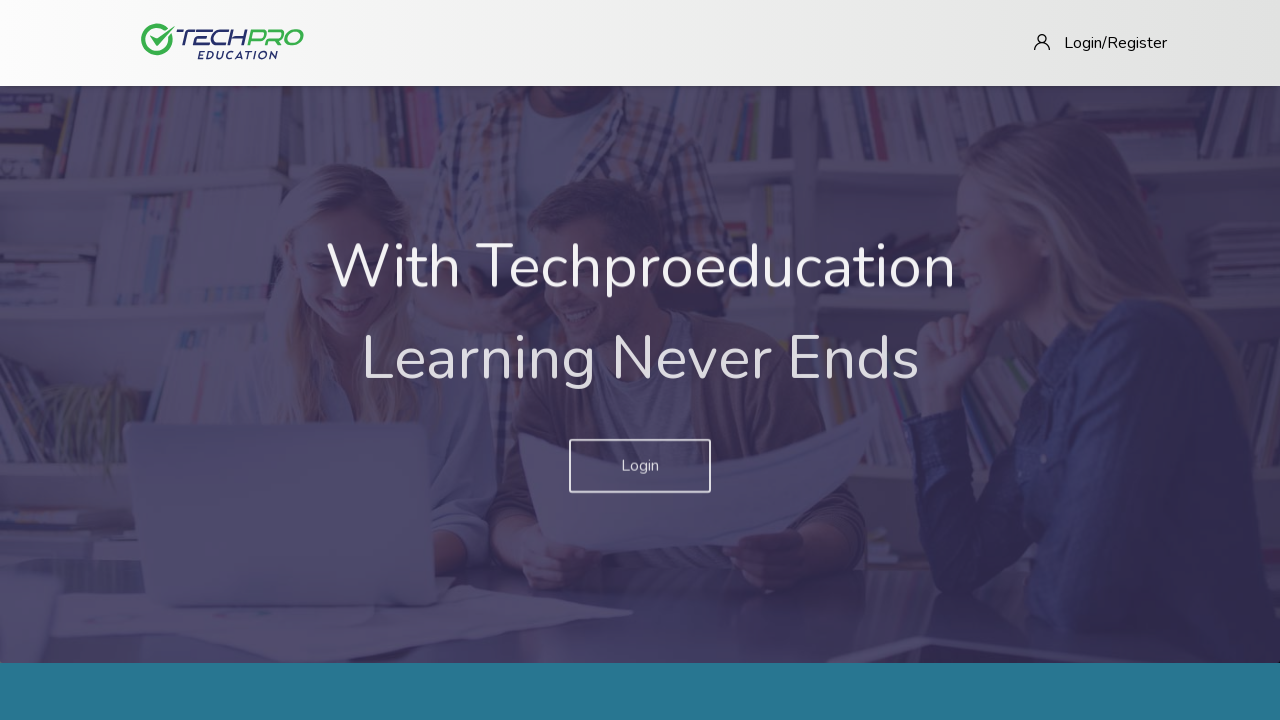

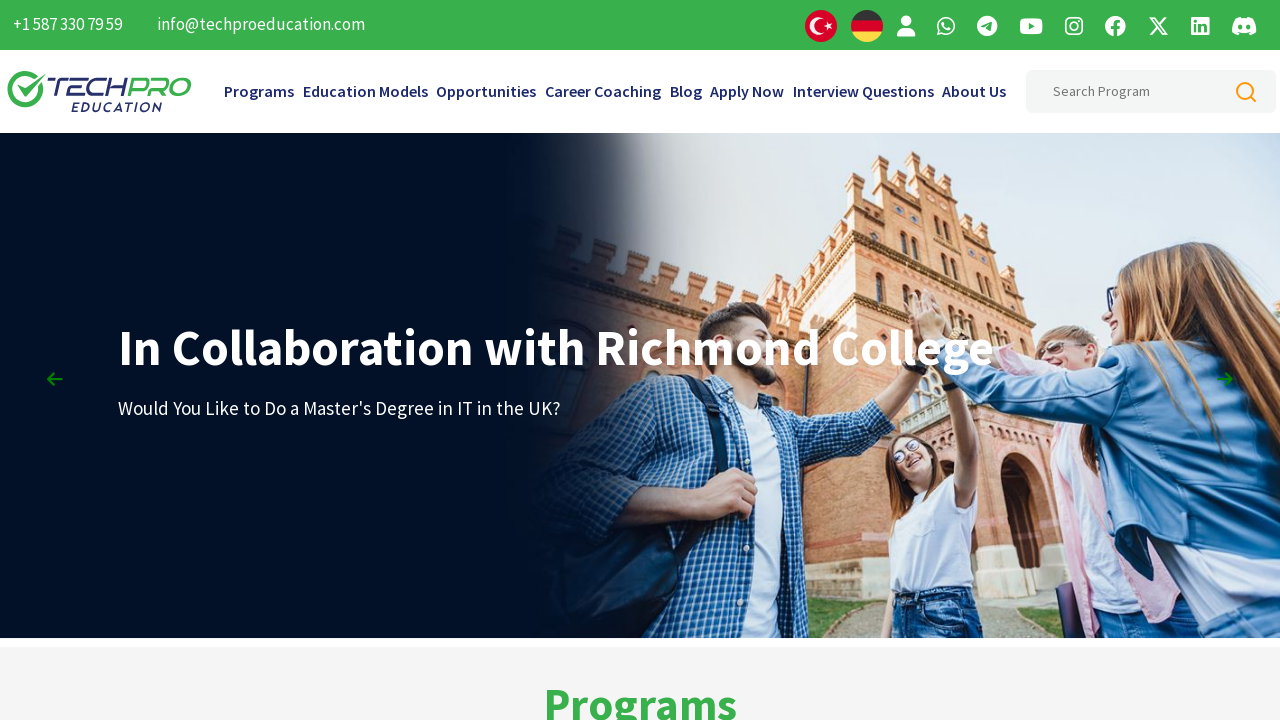